Tests tooltip on a text field by hovering over it and verifying the tooltip text appears.

Starting URL: https://demoqa.com/tool-tips

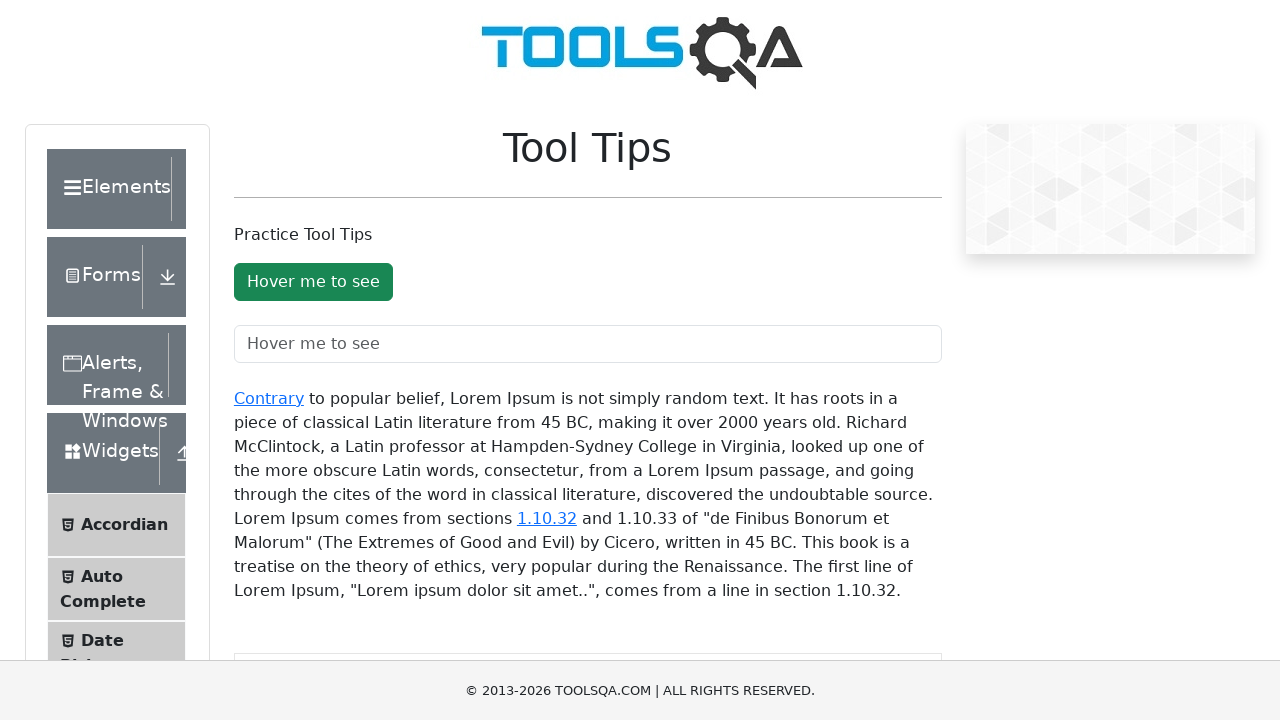

Hovered over the text field to trigger tooltip at (588, 344) on #toolTipTextField
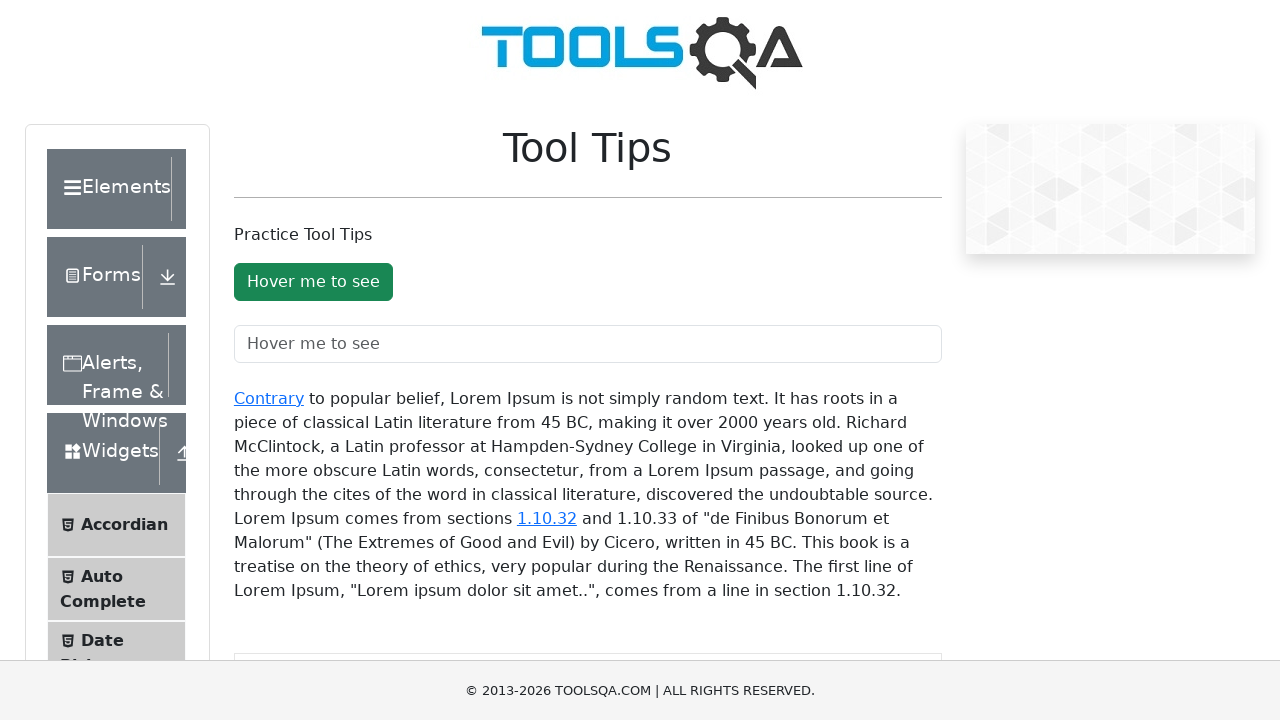

Tooltip appeared on text field
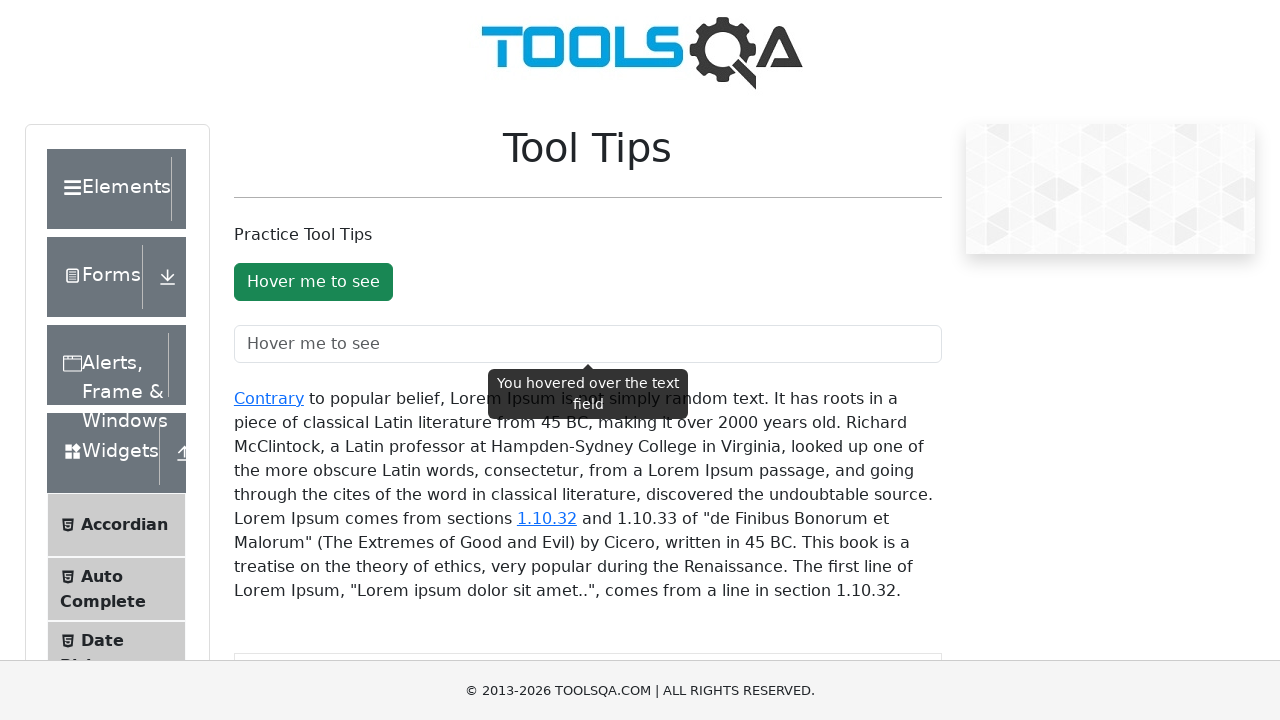

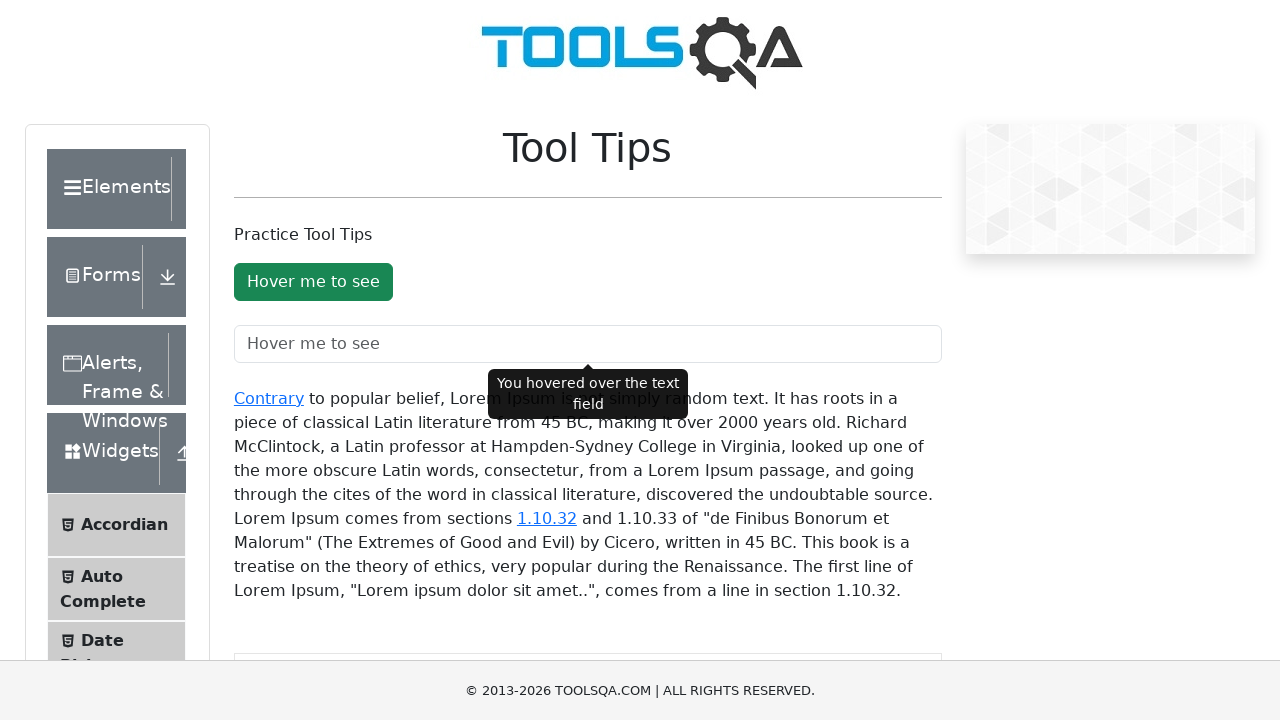